Navigates to DemoQA website, clicks on Elements section, then navigates to Buttons subsection and verifies that three specific buttons are present on the page

Starting URL: https://demoqa.com/

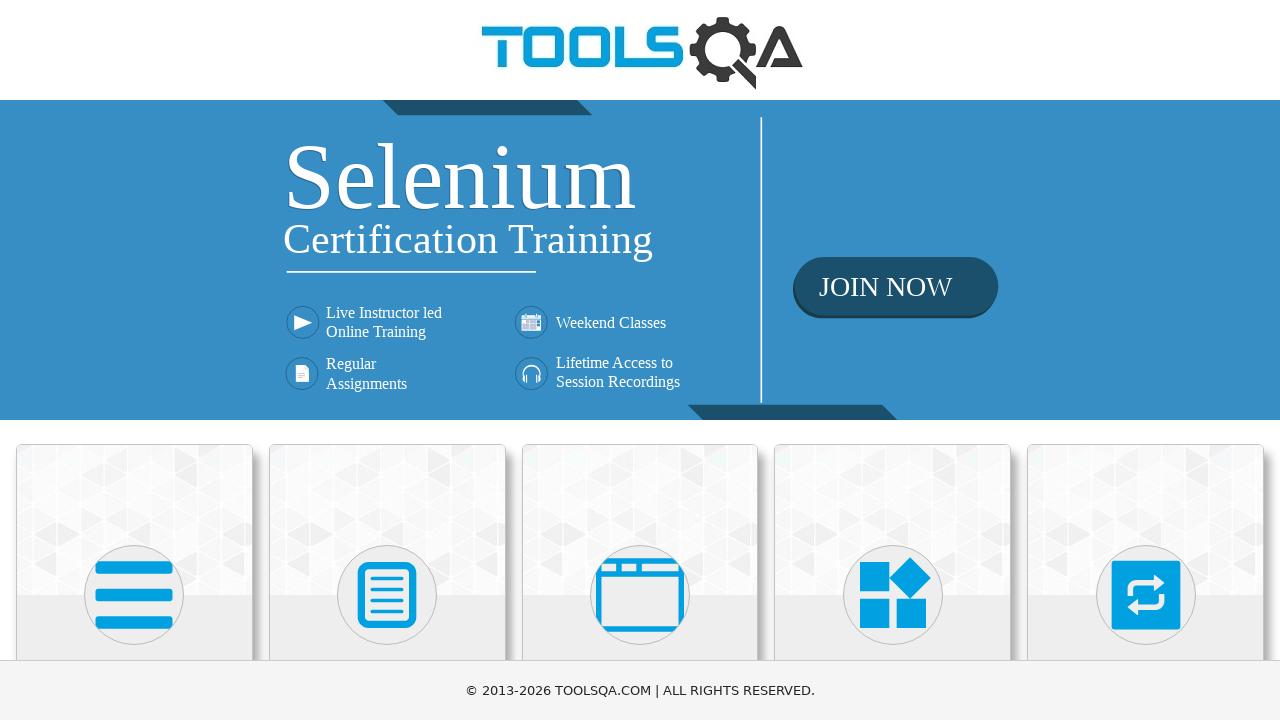

Navigated to DemoQA website
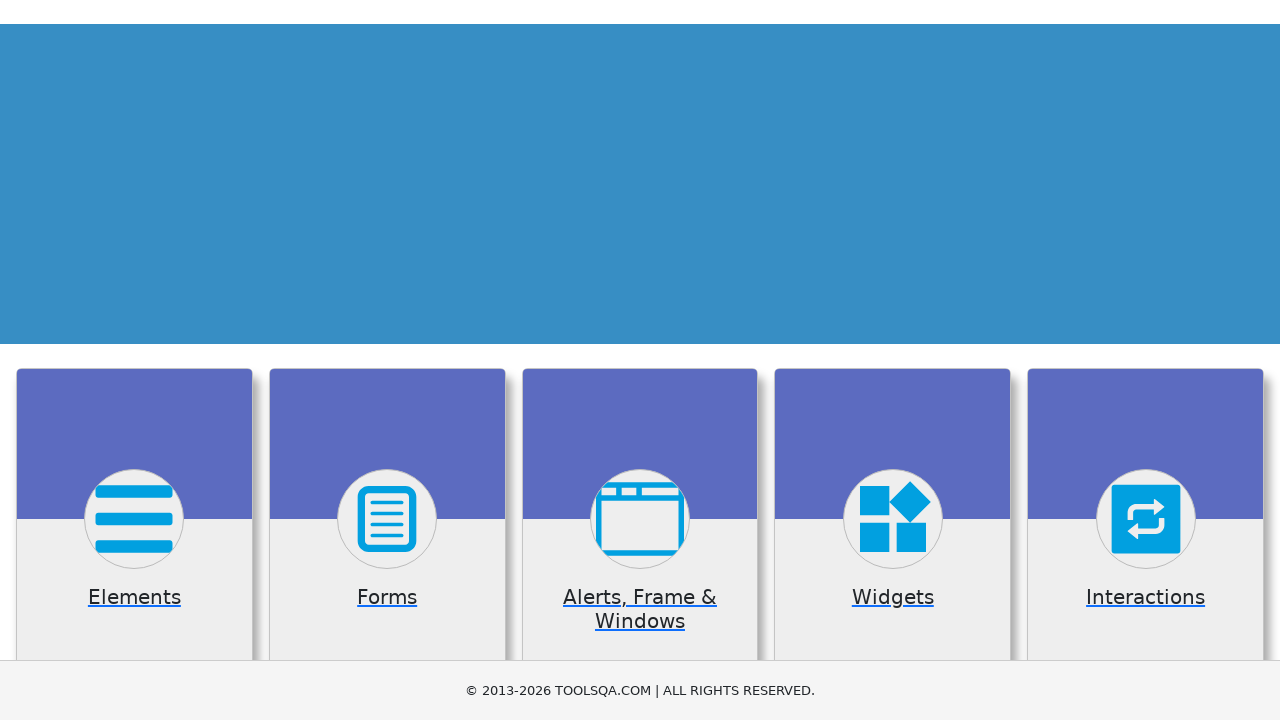

Scrolled to Elements section
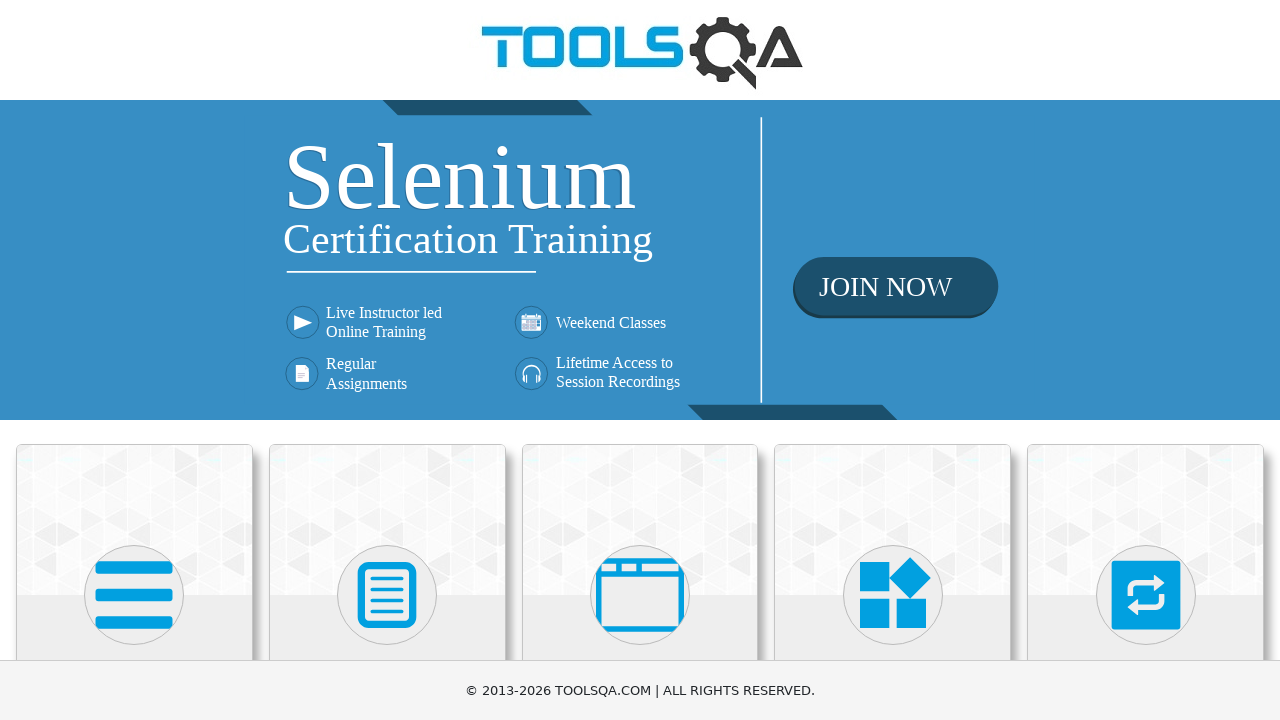

Clicked on Elements section at (134, 360) on xpath=//div//h5[text() = 'Elements']
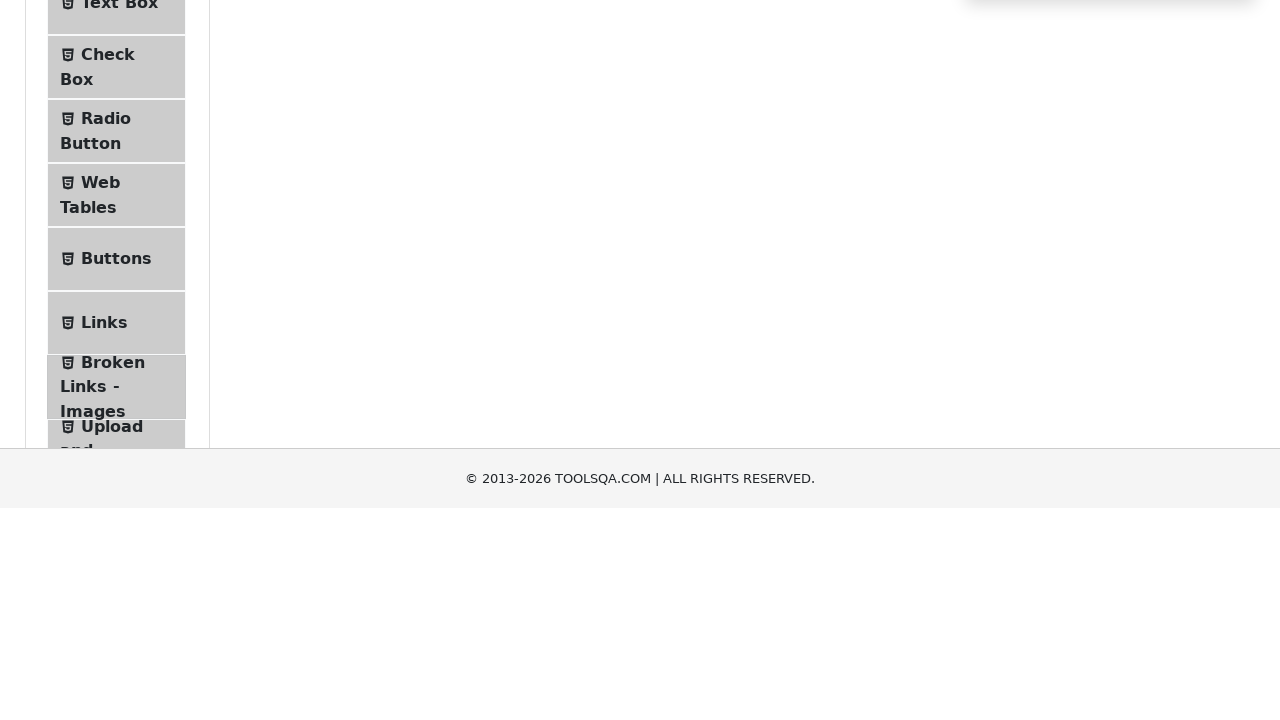

Scrolled to Buttons menu item
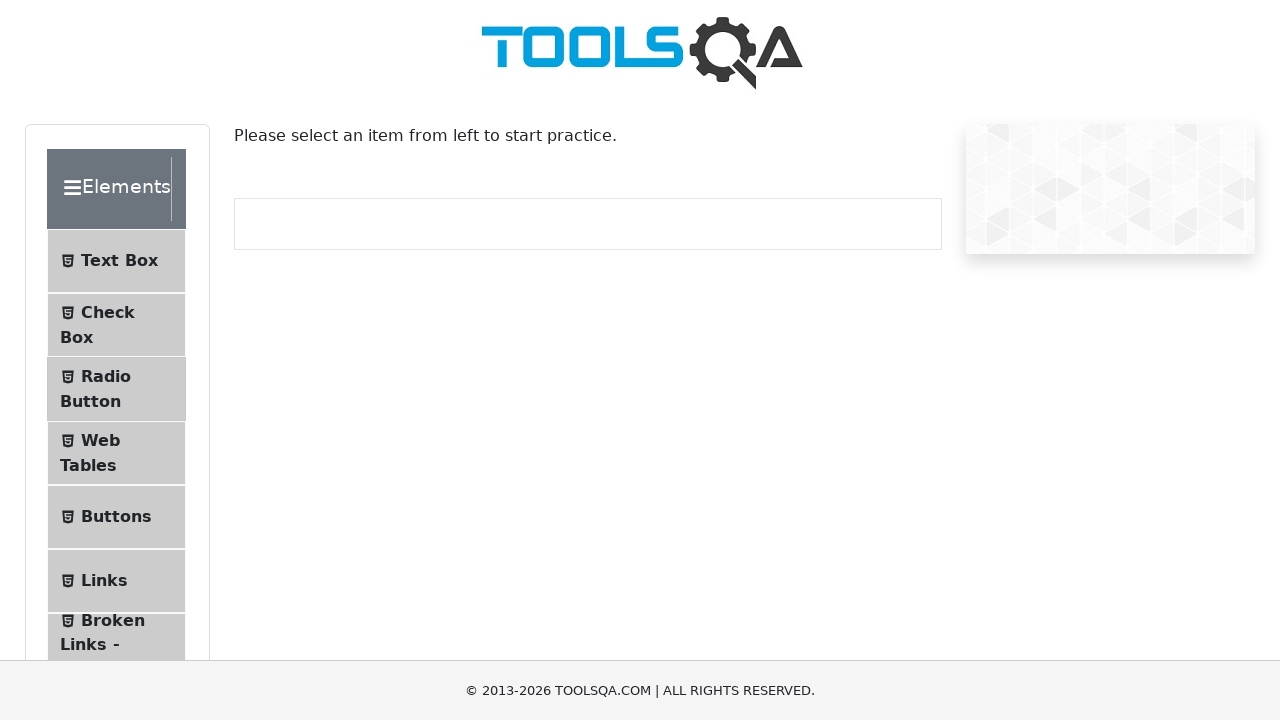

Clicked on Buttons menu item at (116, 517) on xpath=//span[text() = 'Buttons']
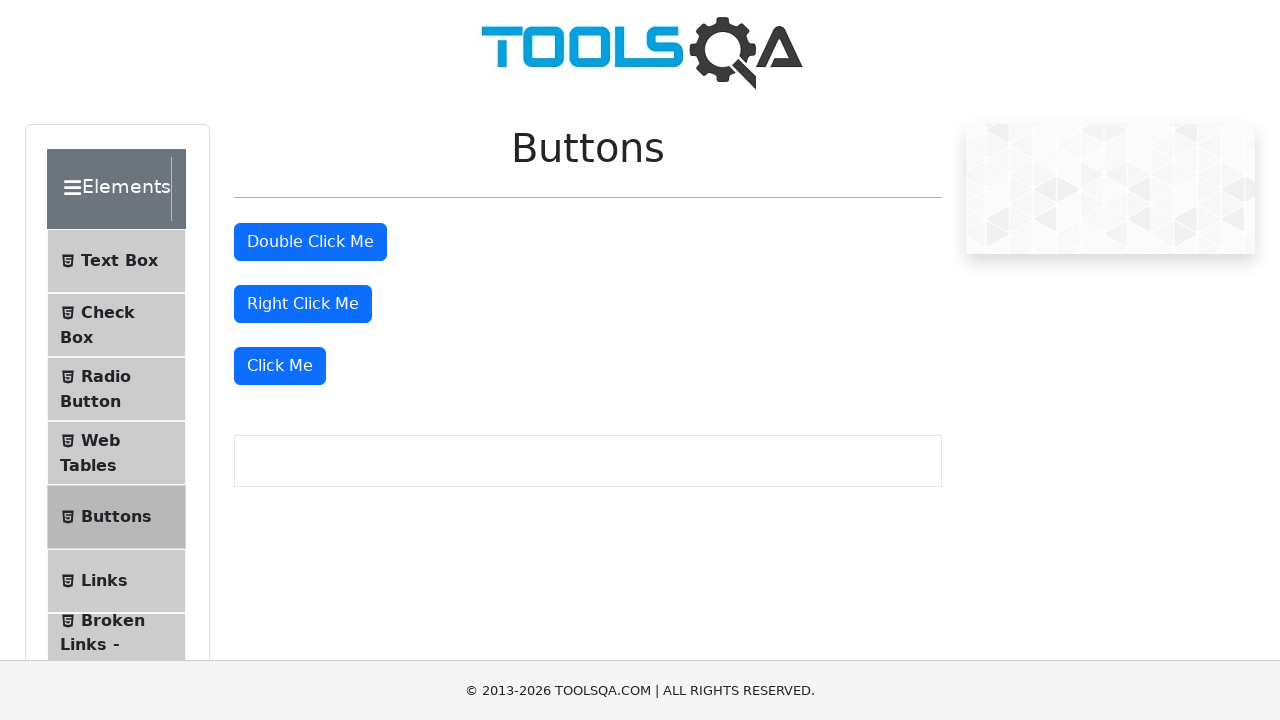

Double Click button is present on the page
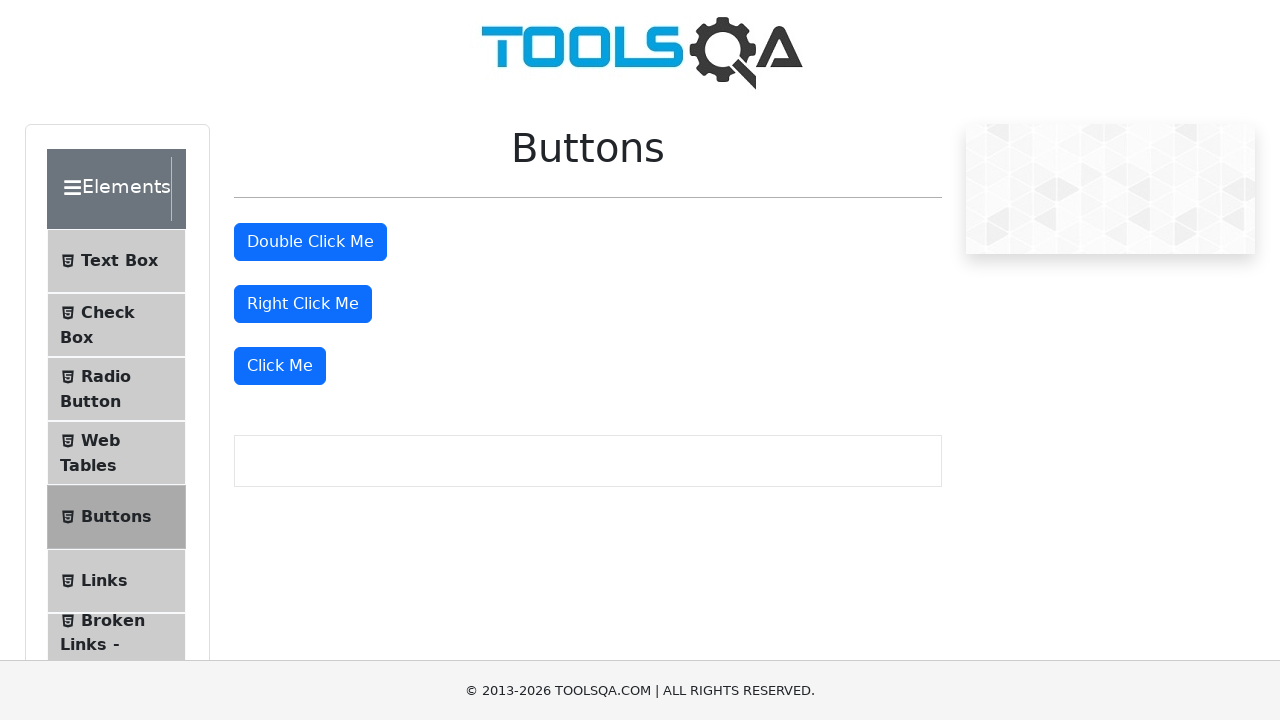

Right Click button is present on the page
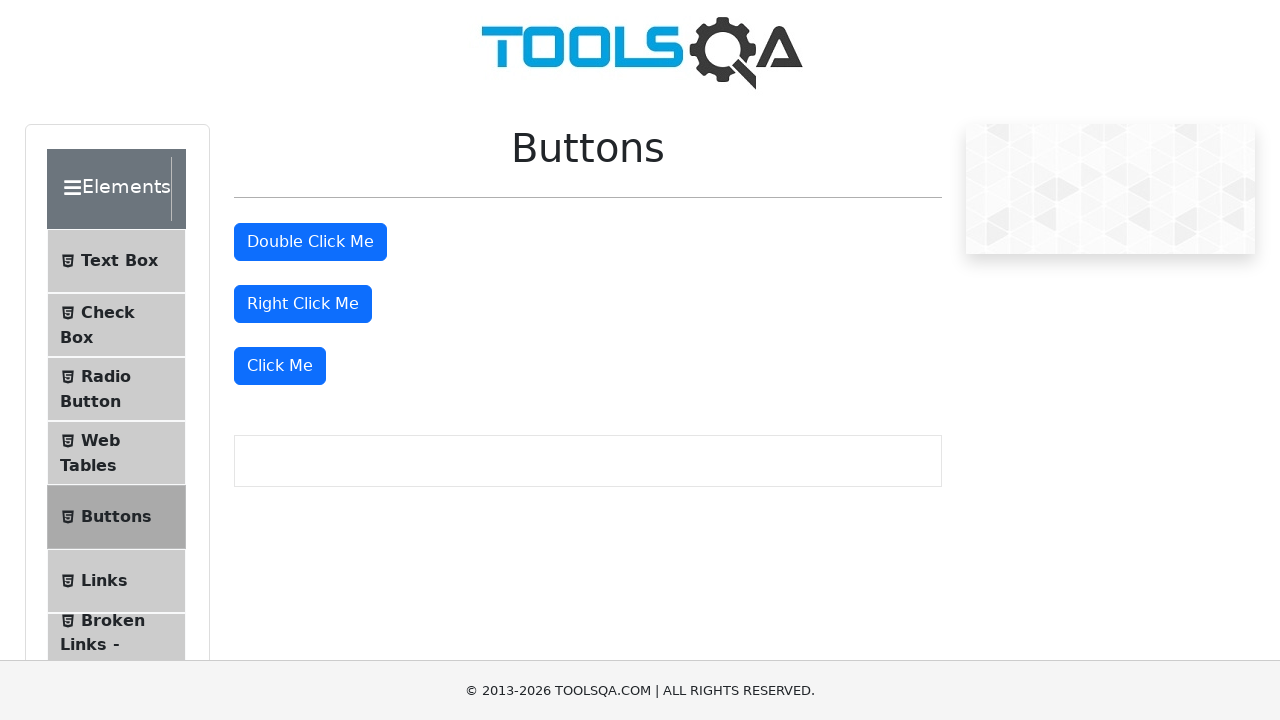

Click Me button is present on the page
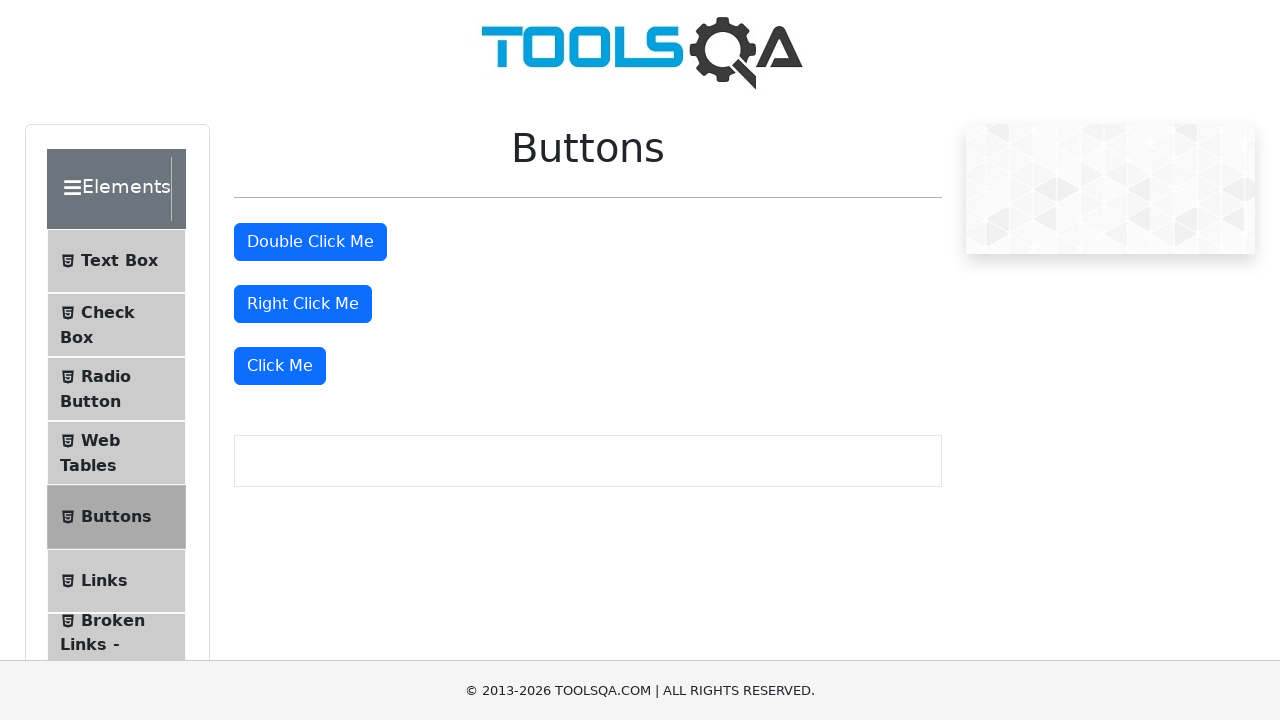

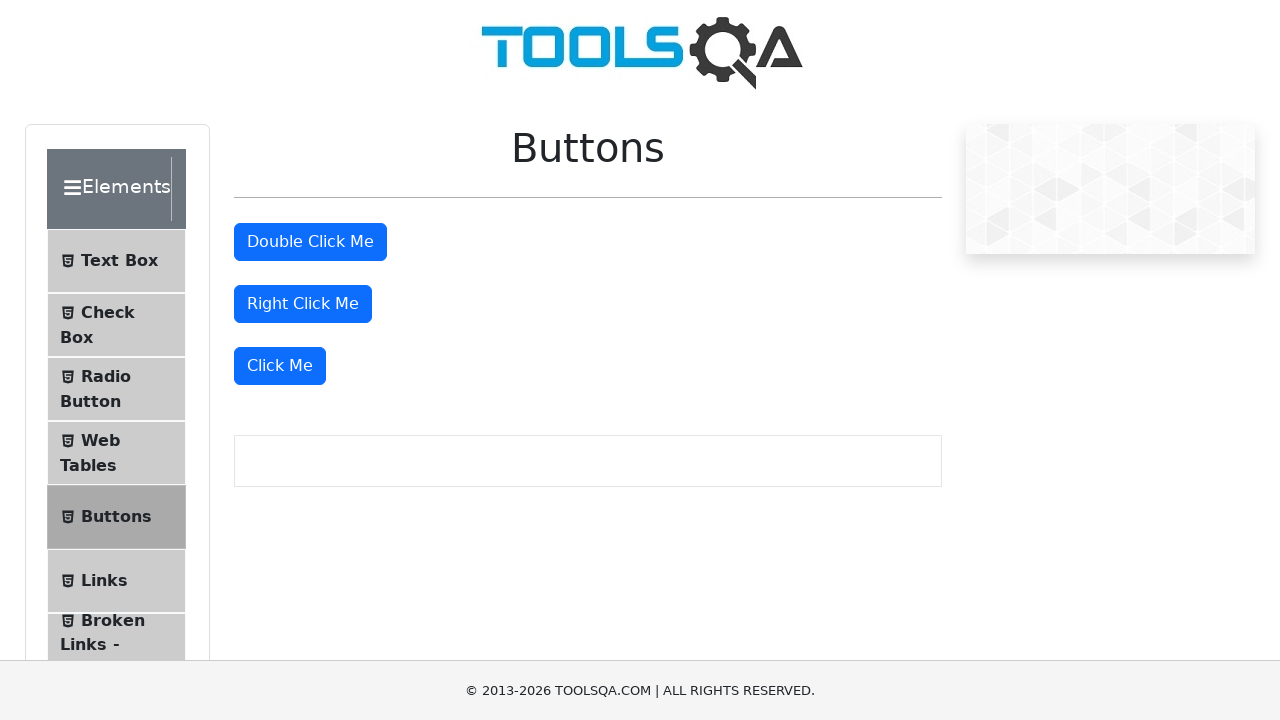